Navigates to the Demoblaze store homepage and verifies that product listing elements are loaded and visible on the page.

Starting URL: https://www.demoblaze.com/index.html

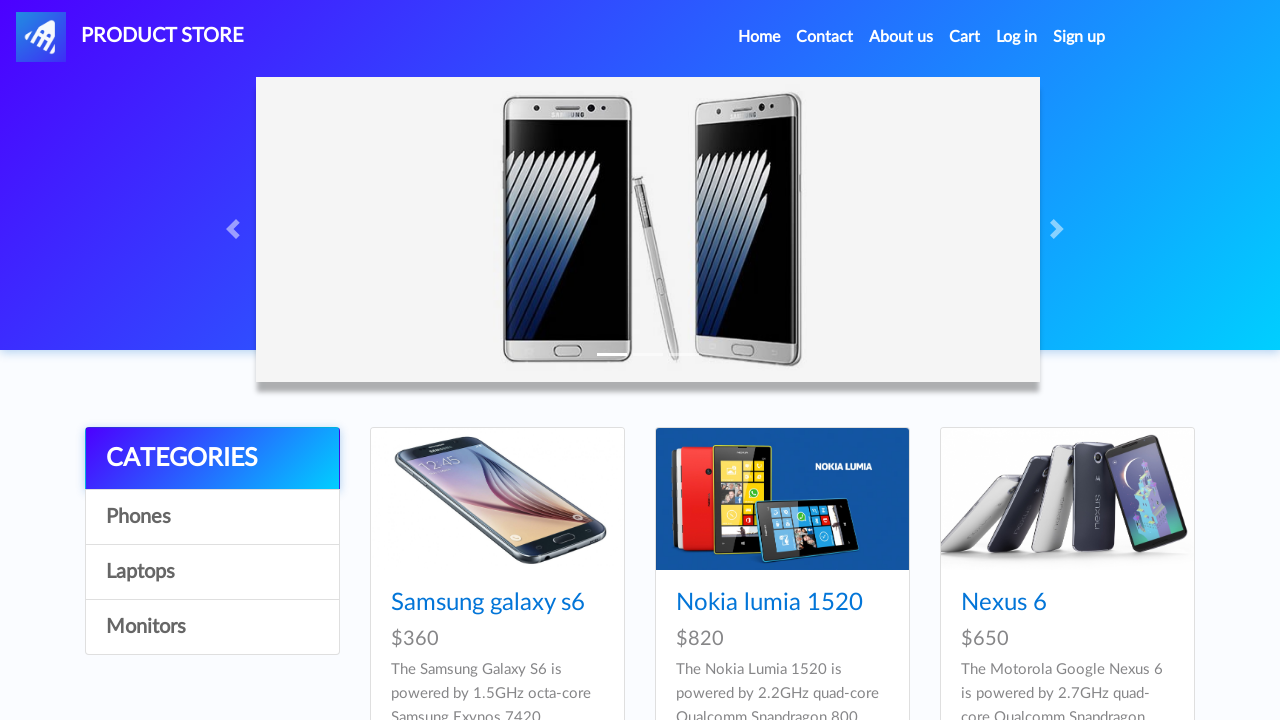

Navigated to Demoblaze store homepage
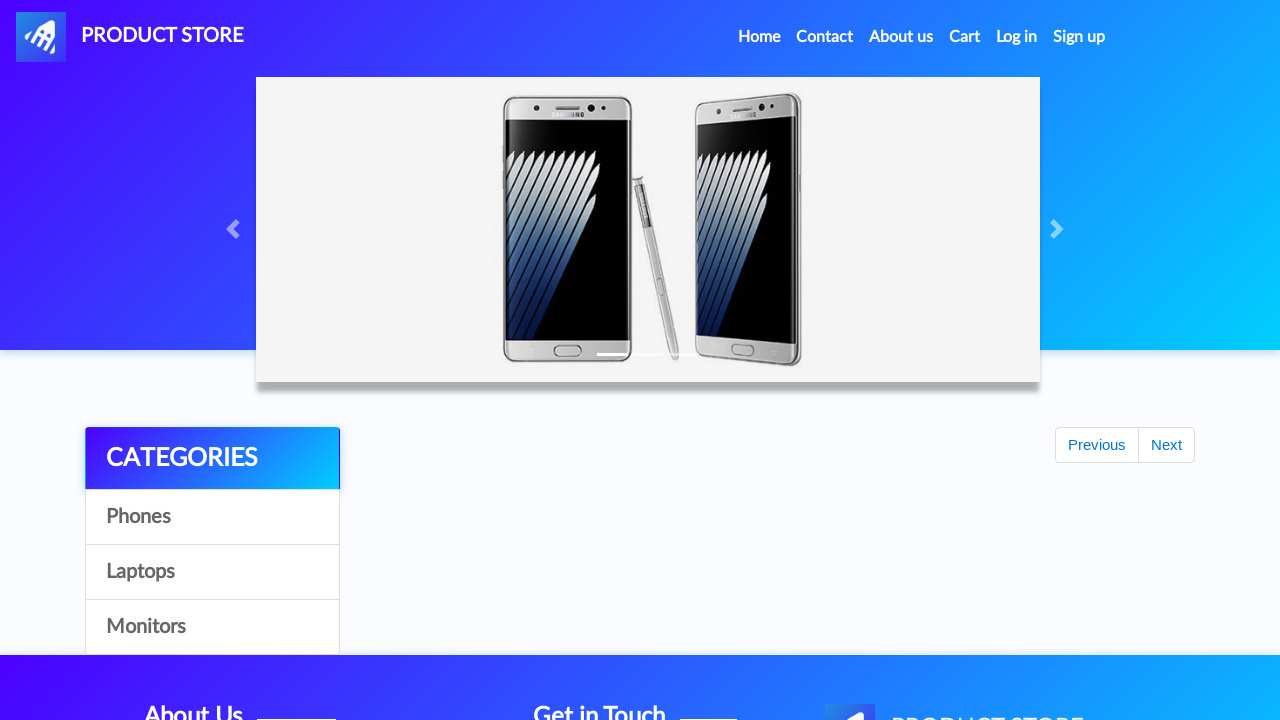

Product listing elements loaded in the grid
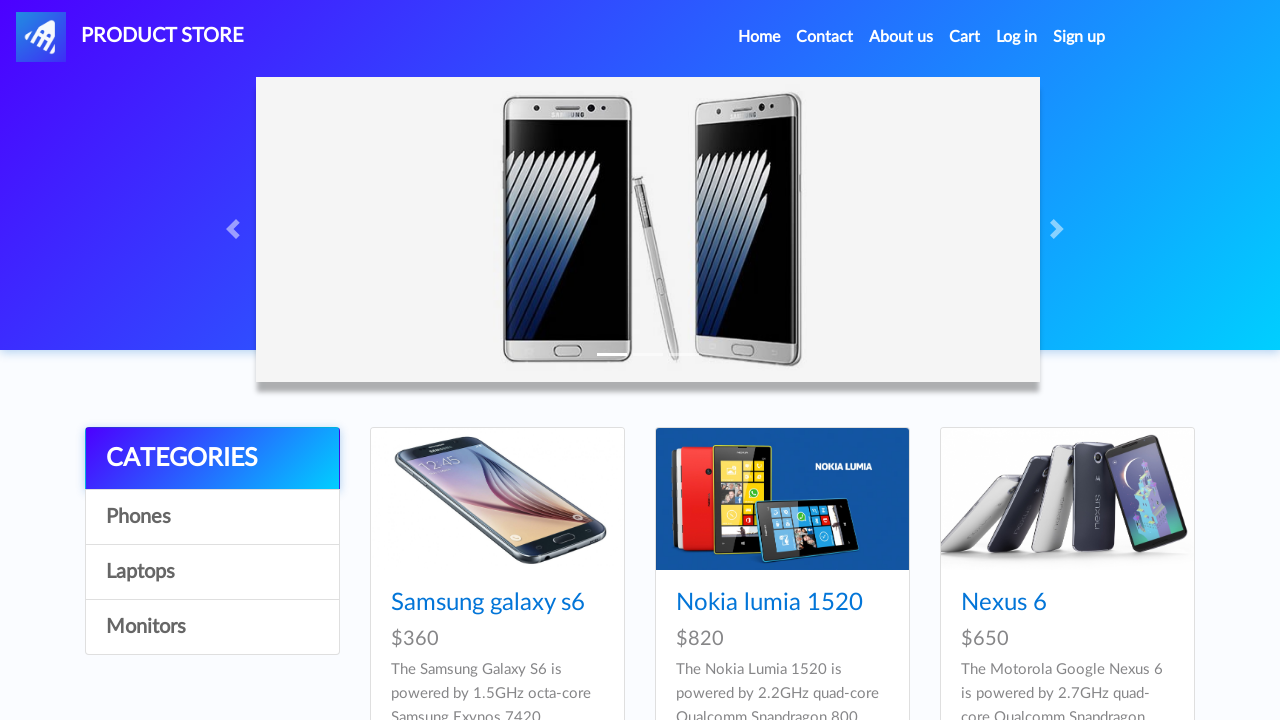

Located all product elements on the page
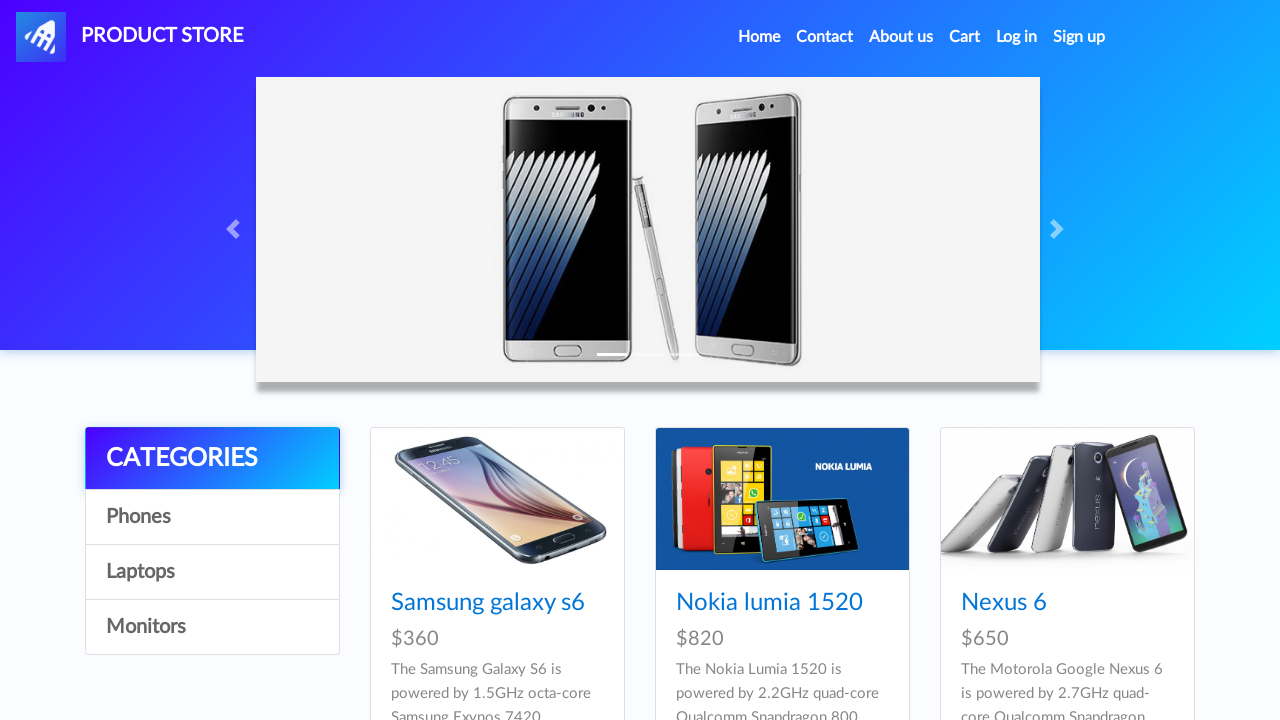

Verified 9 products are visible on the page
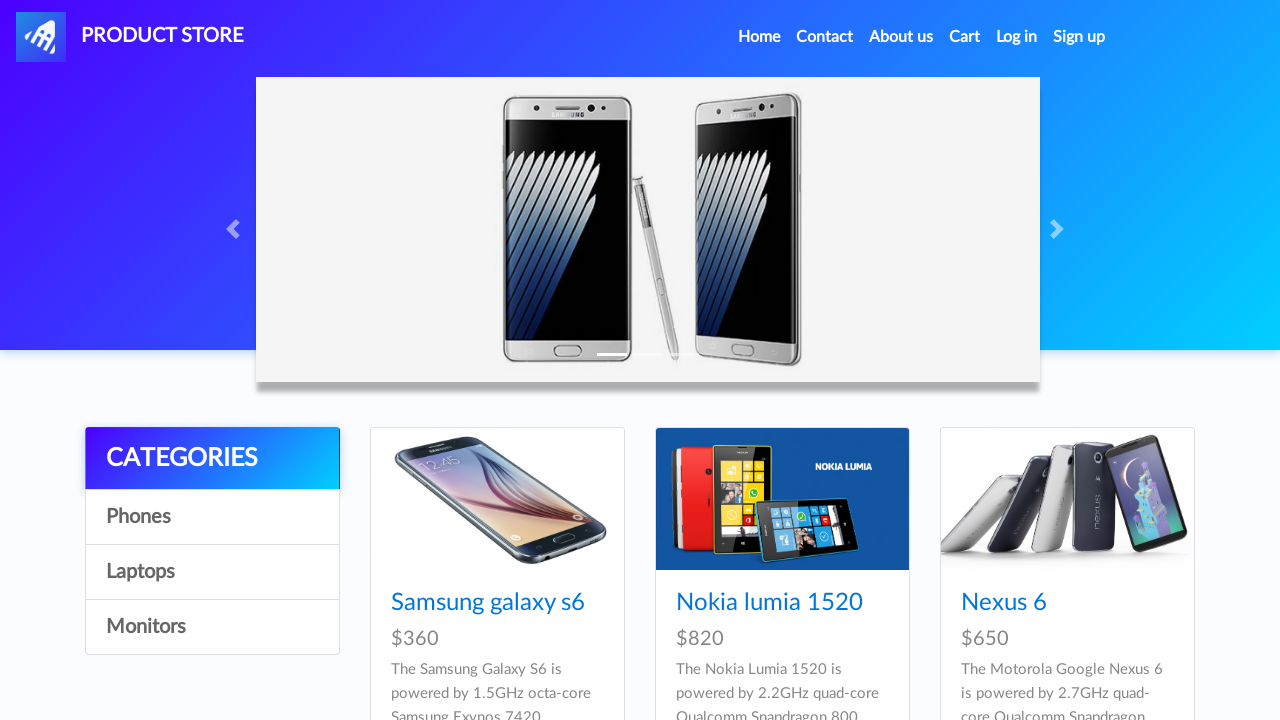

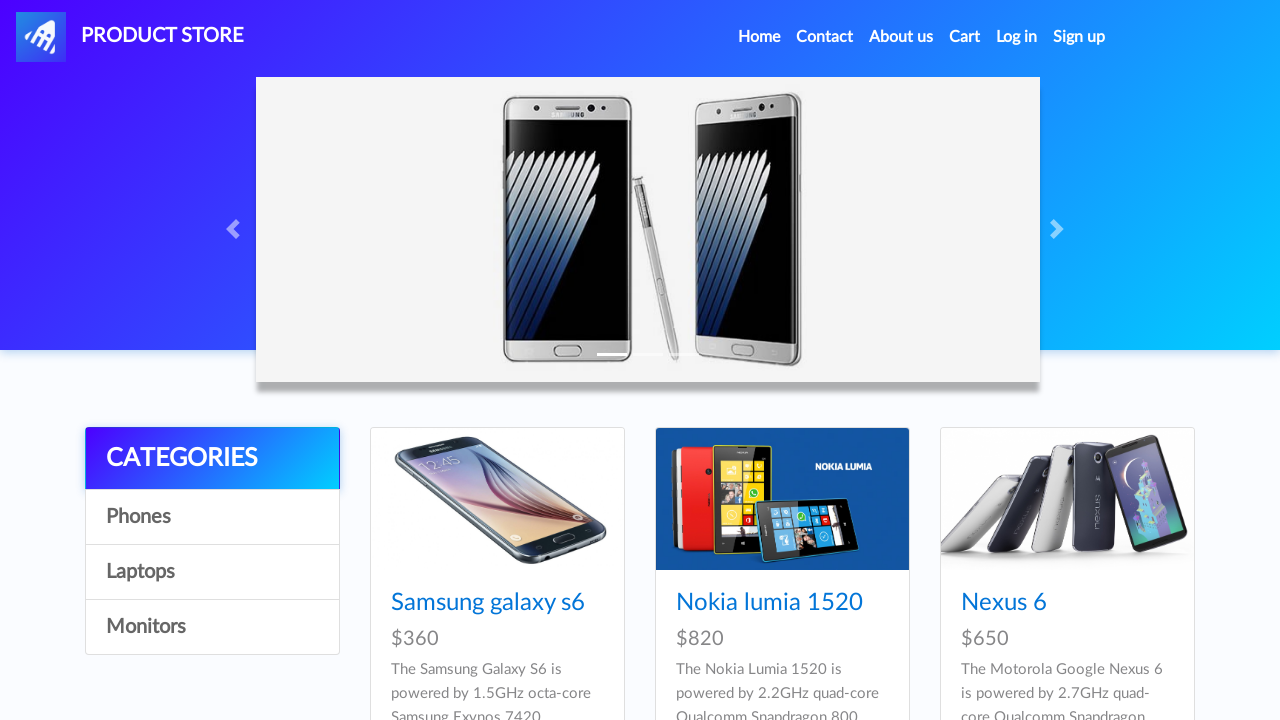